Tests drag and drop functionality by dragging an element from one position and dropping it onto another element

Starting URL: https://jqueryui.com/resources/demos/droppable/default.html

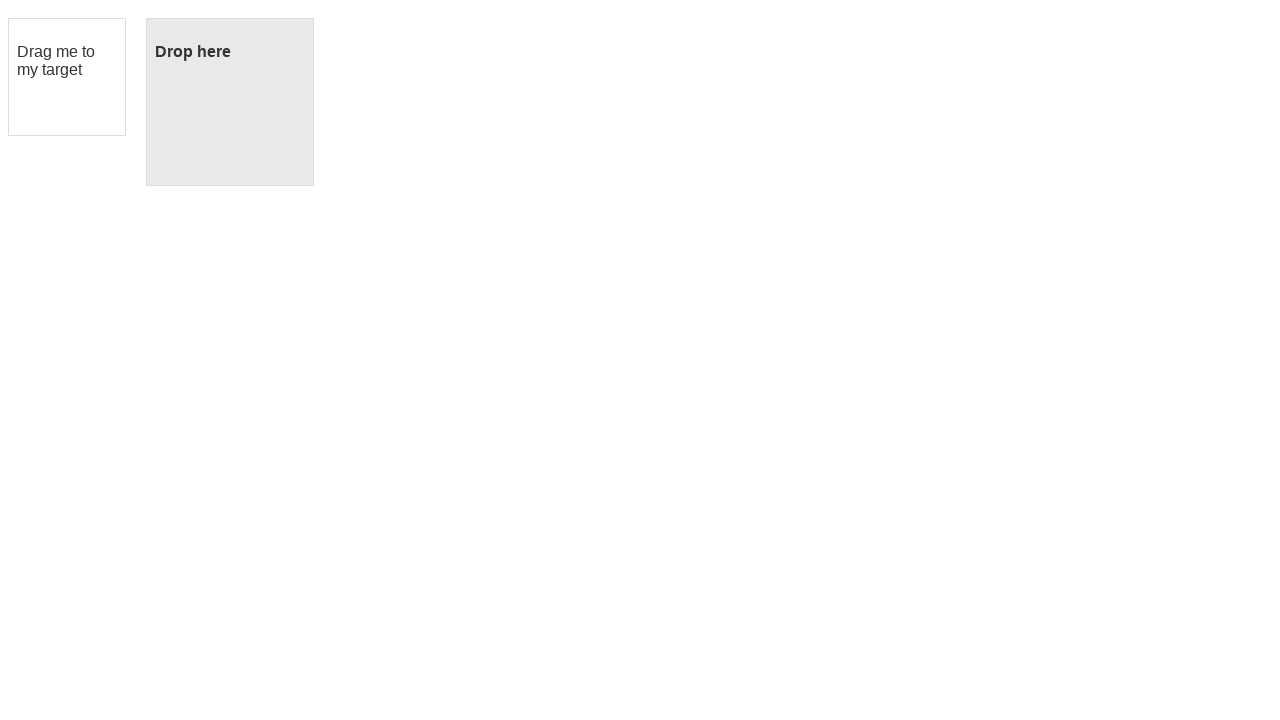

Located the draggable element with id 'draggable'
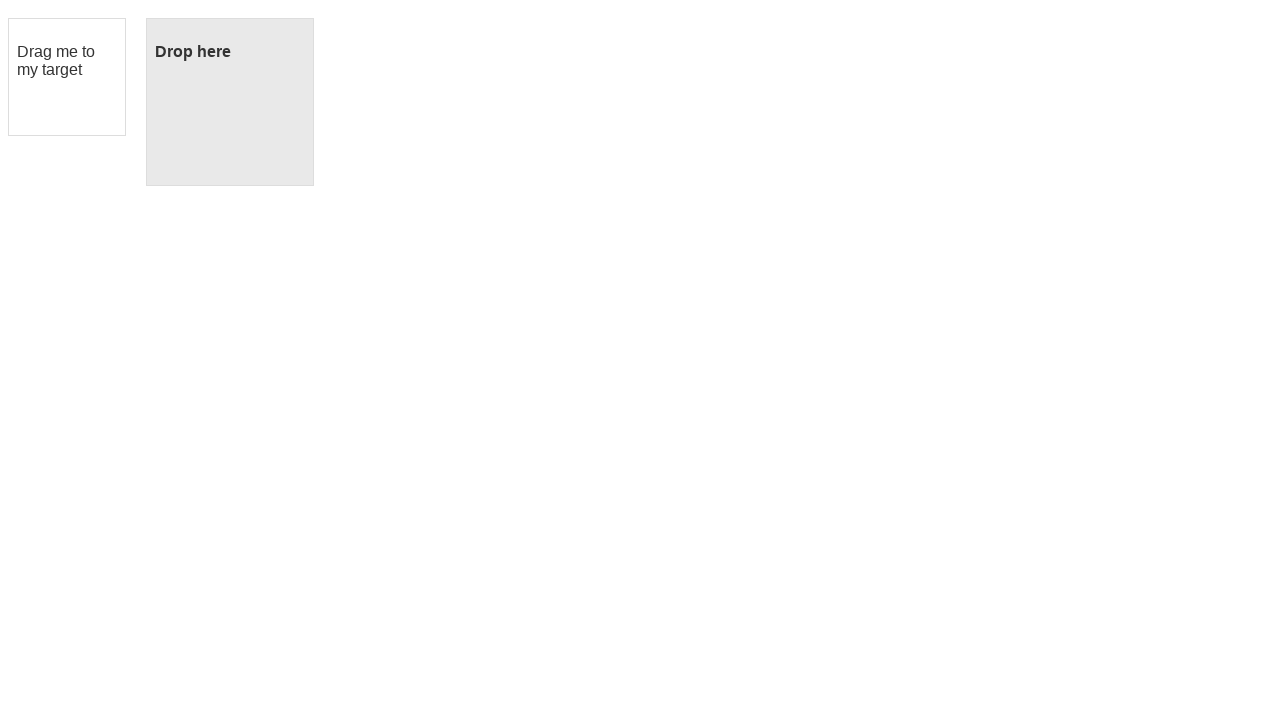

Located the droppable target element with id 'droppable'
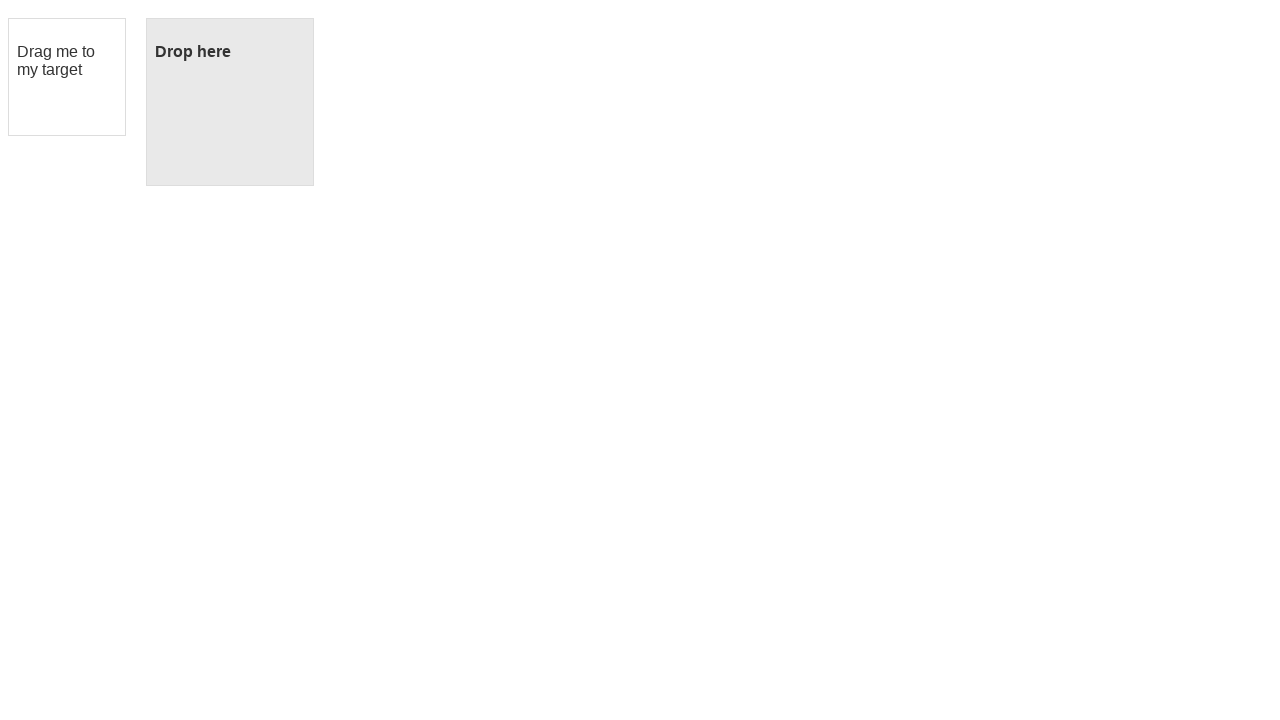

Dragged the draggable element onto the droppable target element at (230, 102)
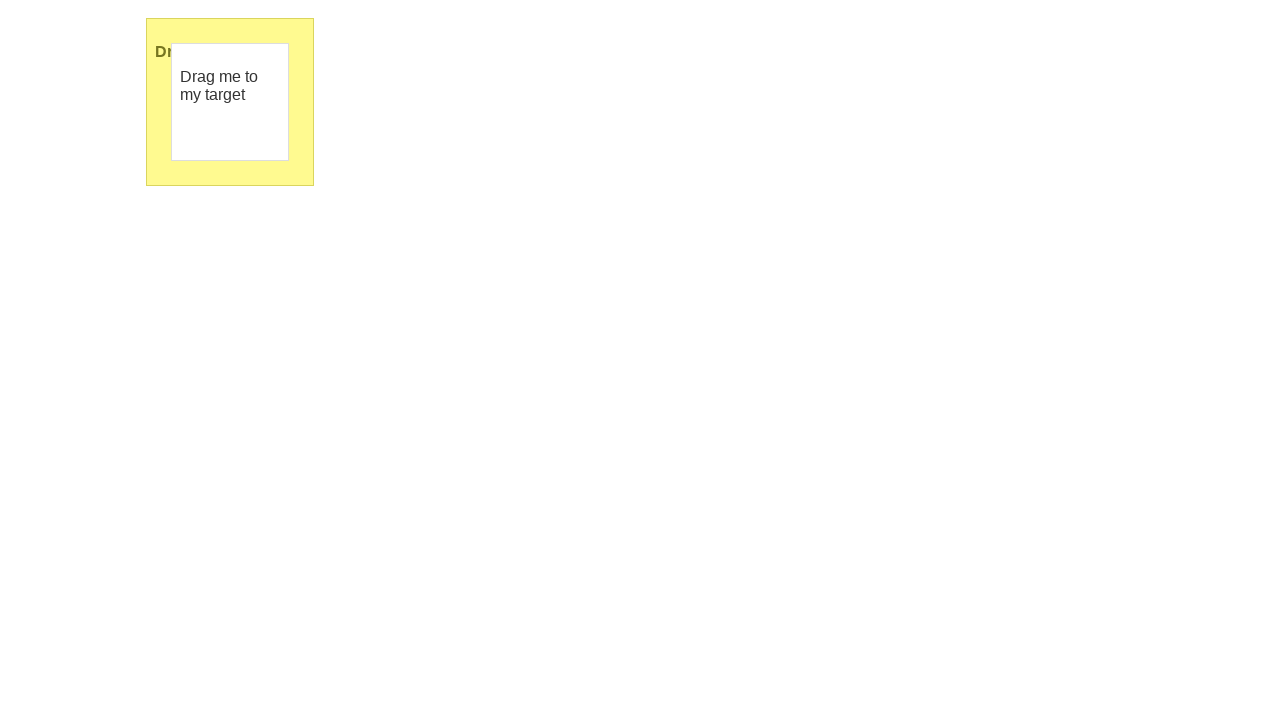

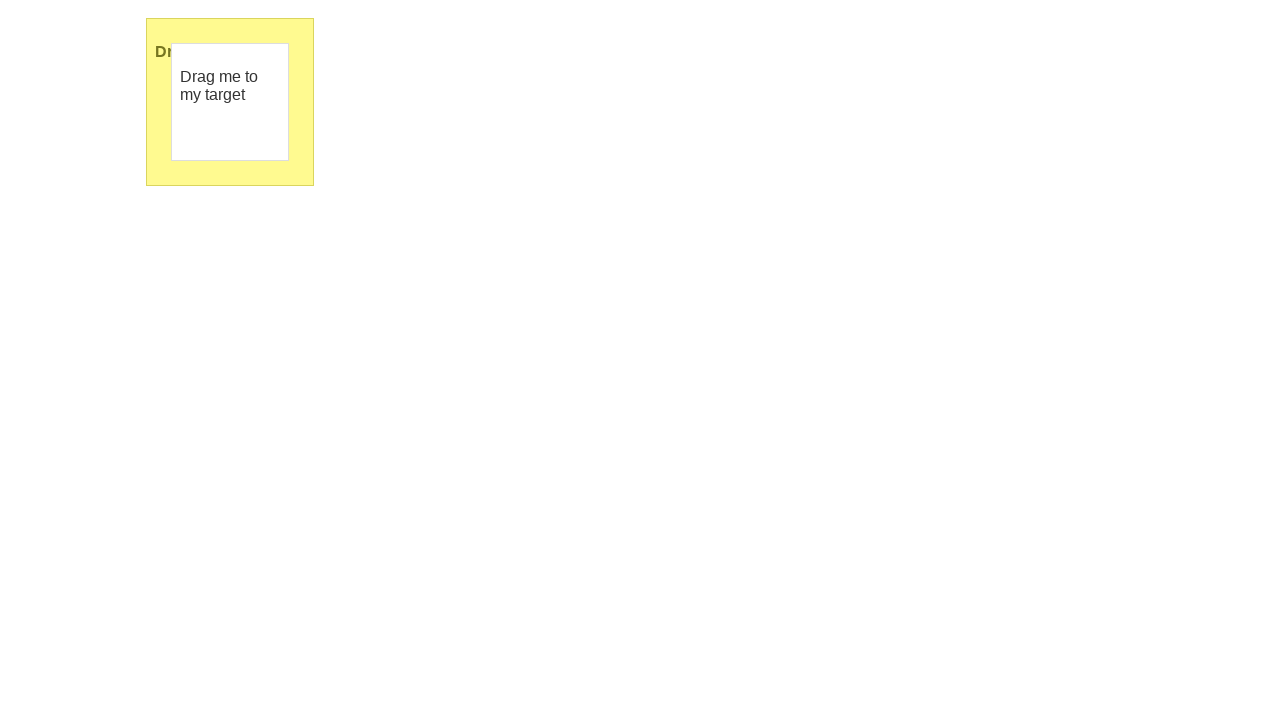